Tests that a todo item is removed when edited to an empty string

Starting URL: https://demo.playwright.dev/todomvc

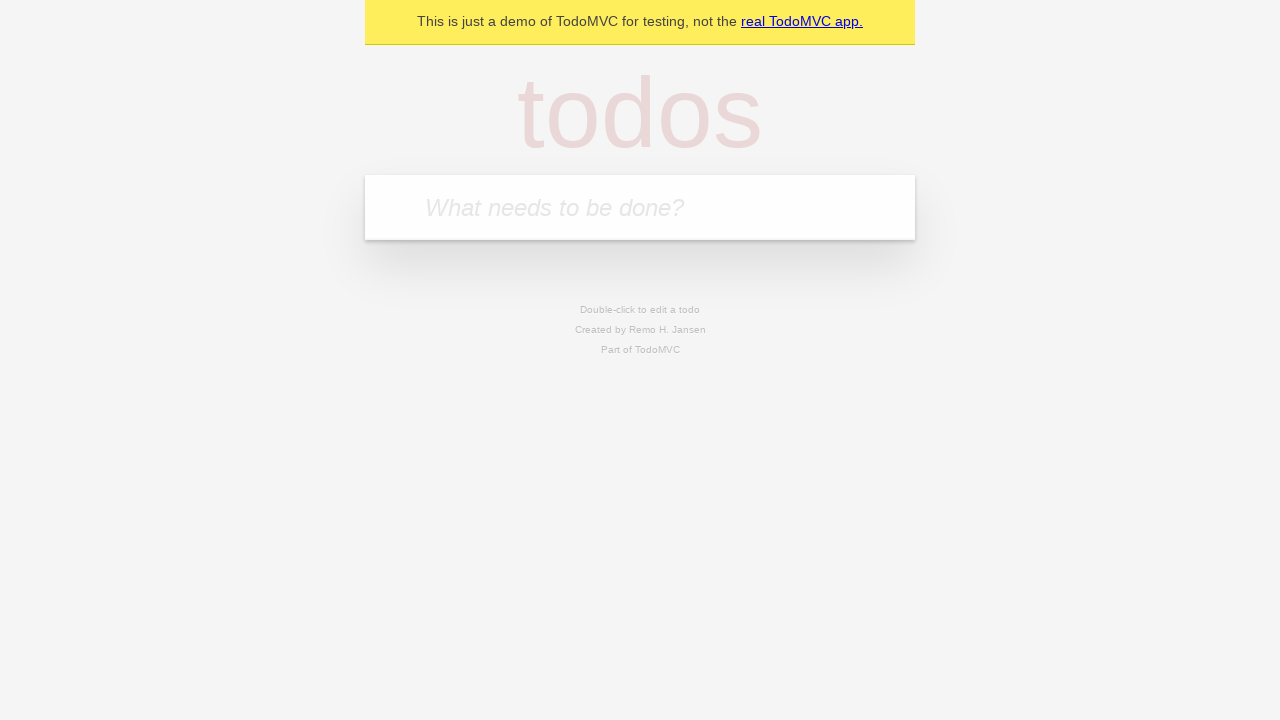

Filled todo input with 'buy some cheese' on internal:attr=[placeholder="What needs to be done?"i]
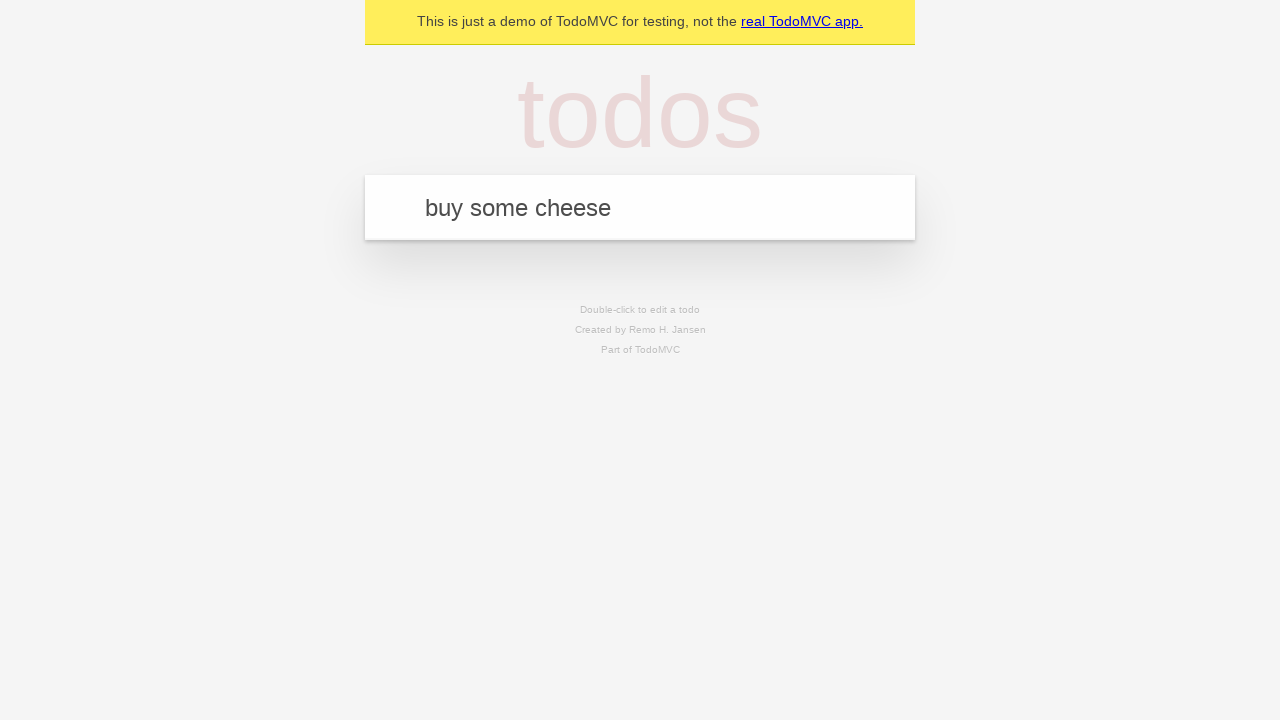

Pressed Enter to create first todo on internal:attr=[placeholder="What needs to be done?"i]
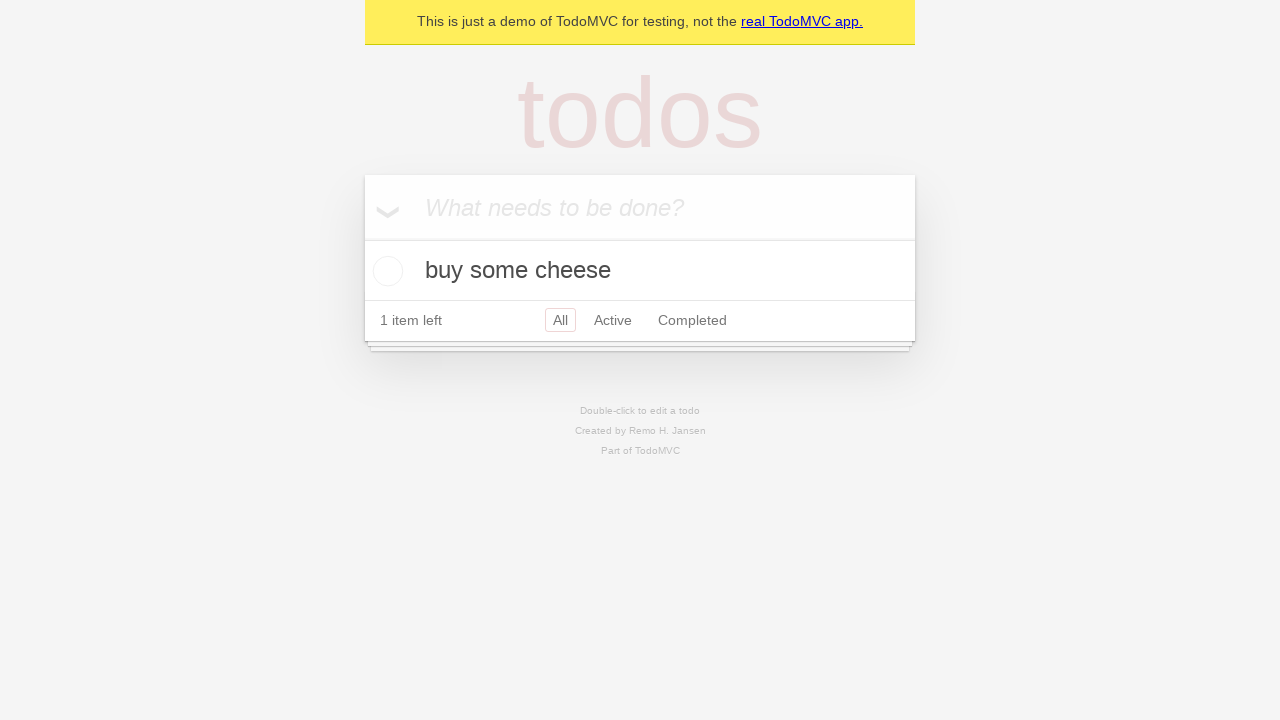

Filled todo input with 'feed the cat' on internal:attr=[placeholder="What needs to be done?"i]
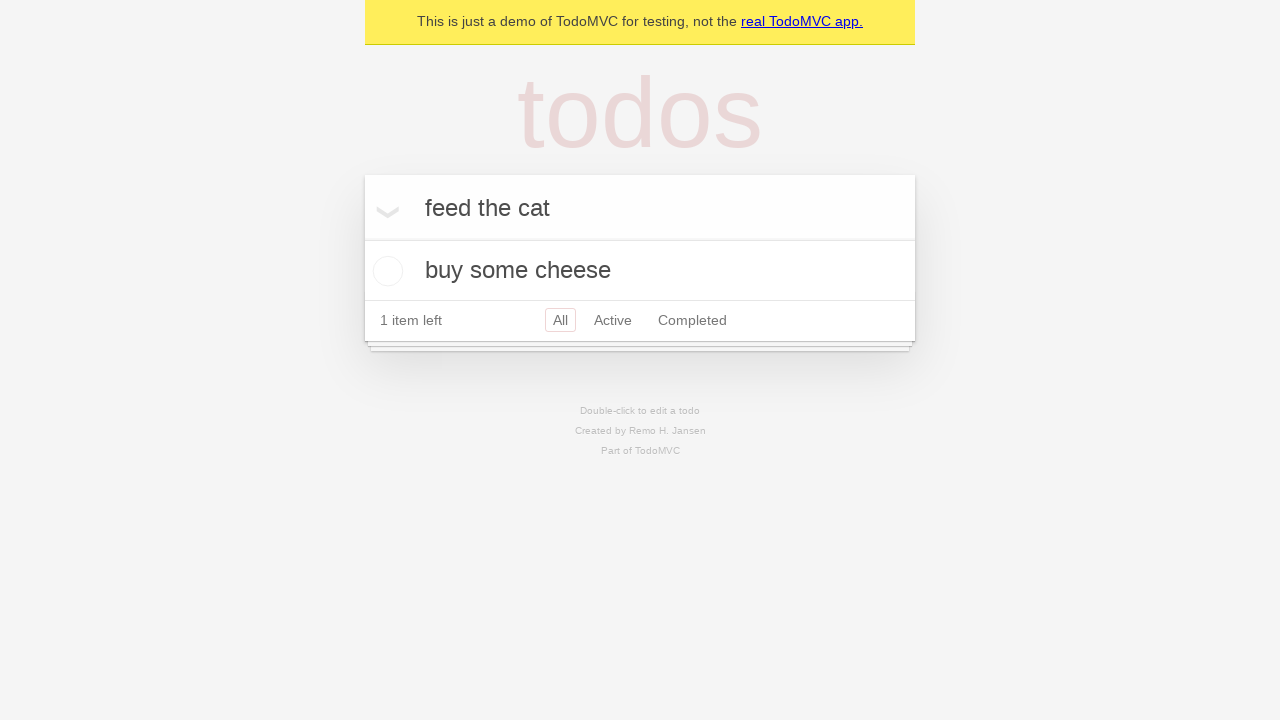

Pressed Enter to create second todo on internal:attr=[placeholder="What needs to be done?"i]
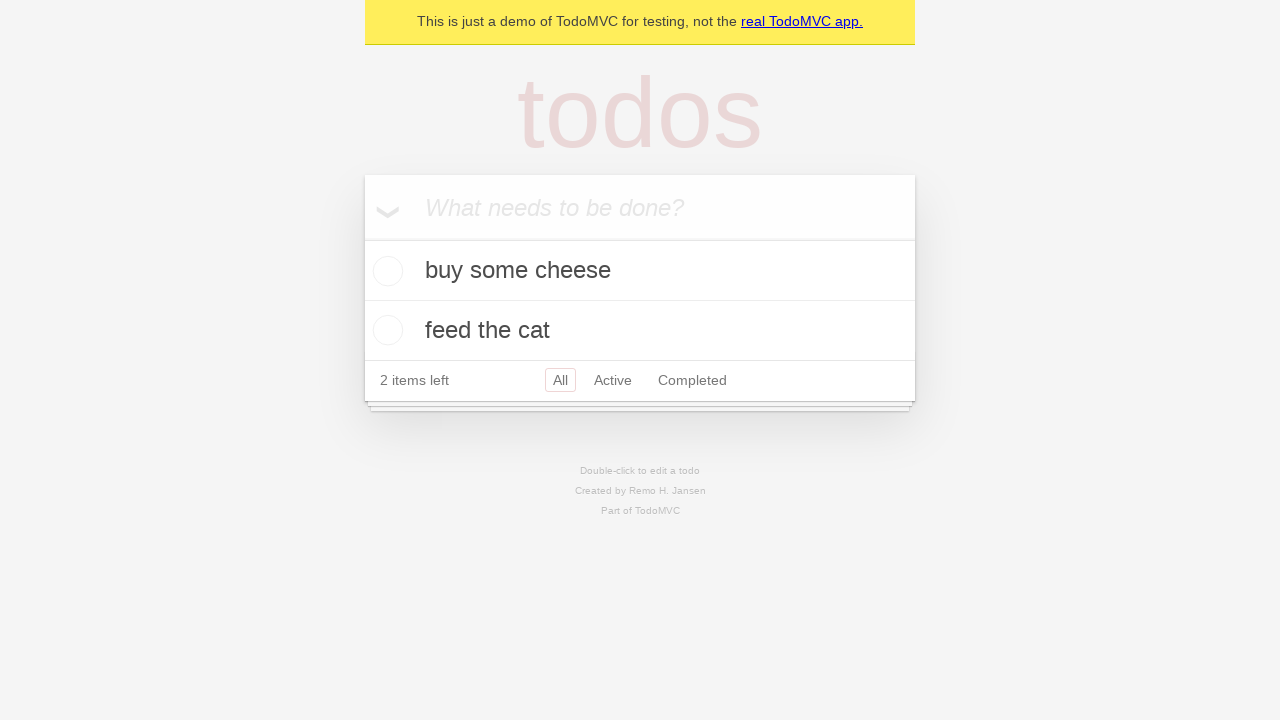

Filled todo input with 'book a doctors appointment' on internal:attr=[placeholder="What needs to be done?"i]
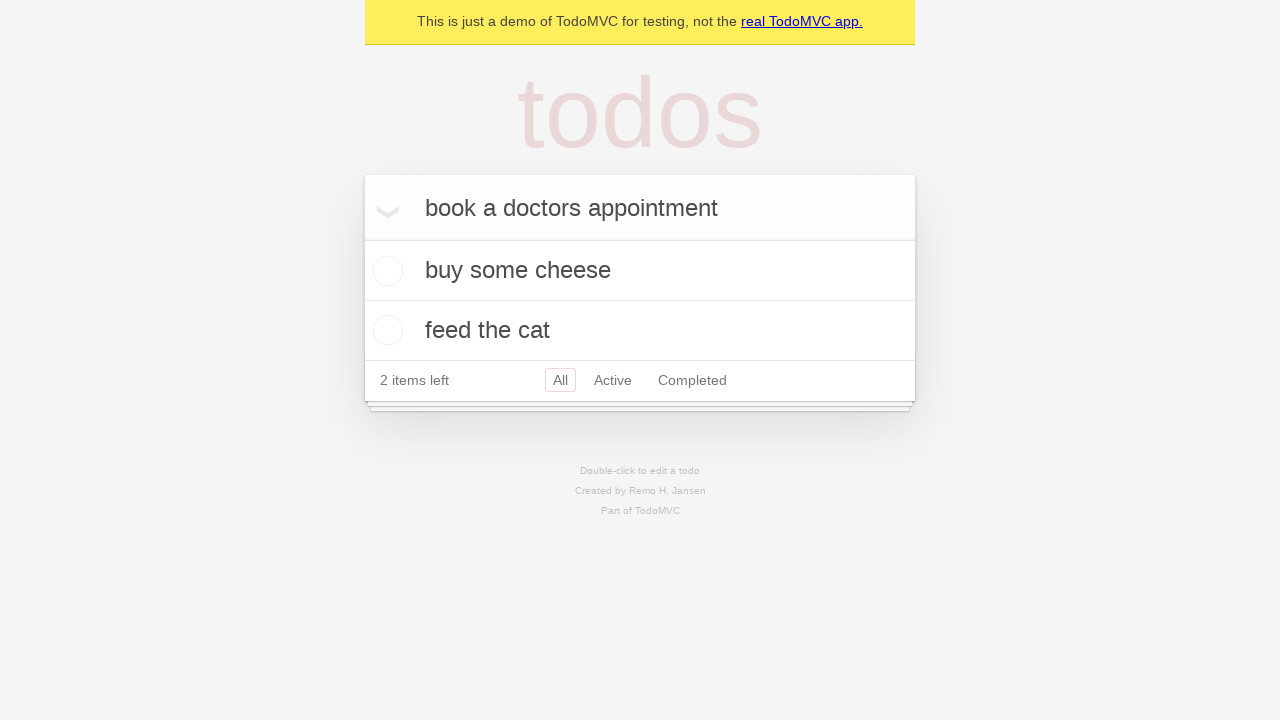

Pressed Enter to create third todo on internal:attr=[placeholder="What needs to be done?"i]
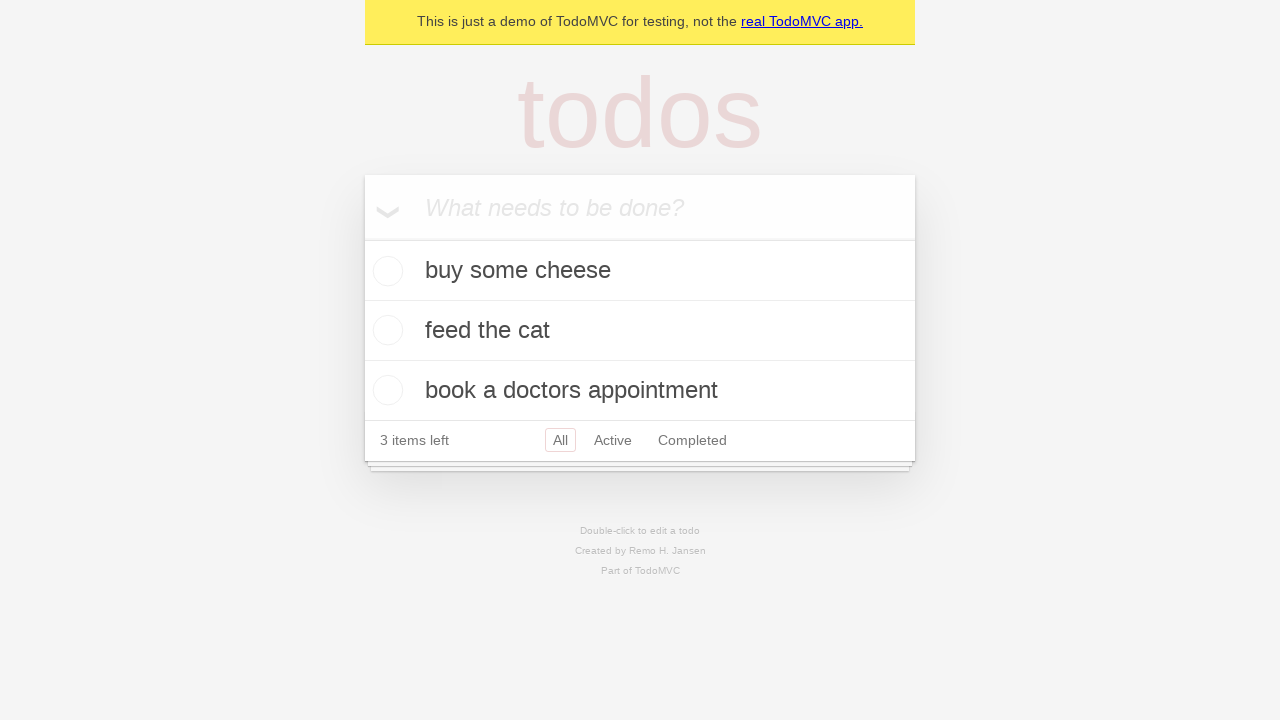

Double-clicked second todo to enter edit mode at (640, 331) on internal:testid=[data-testid="todo-item"s] >> nth=1
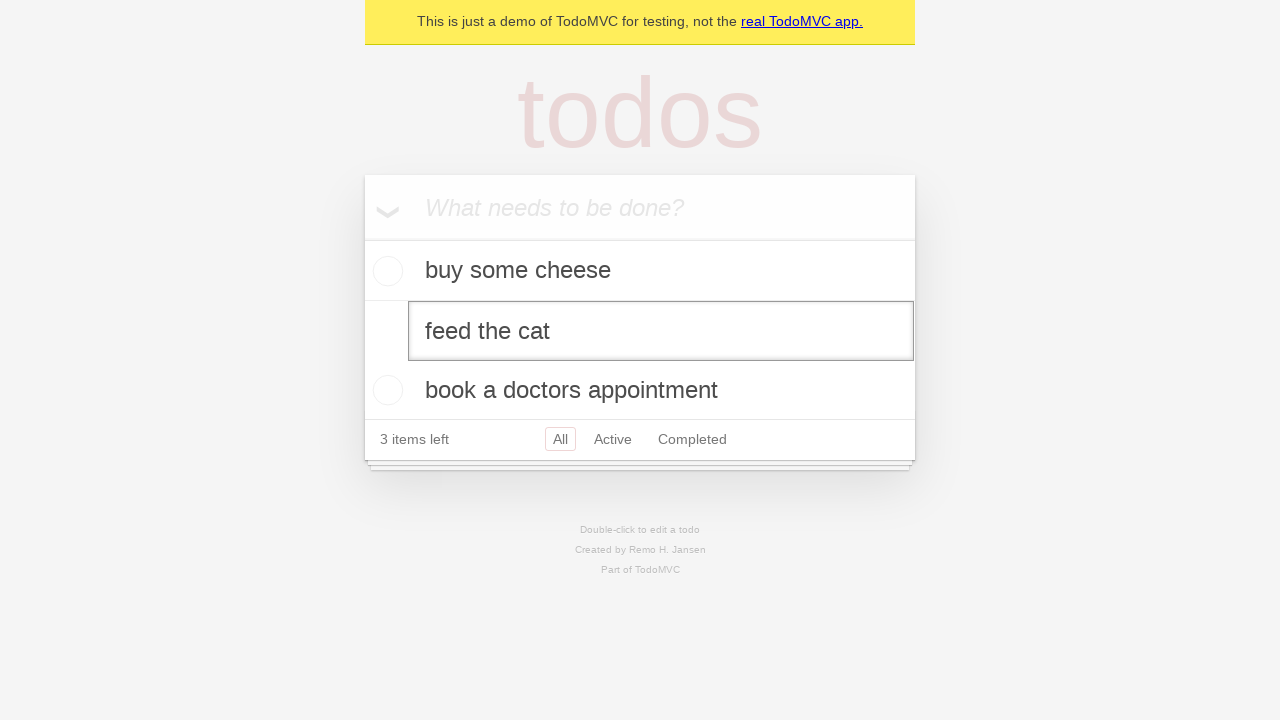

Cleared the text in the edit field on internal:testid=[data-testid="todo-item"s] >> nth=1 >> internal:role=textbox[nam
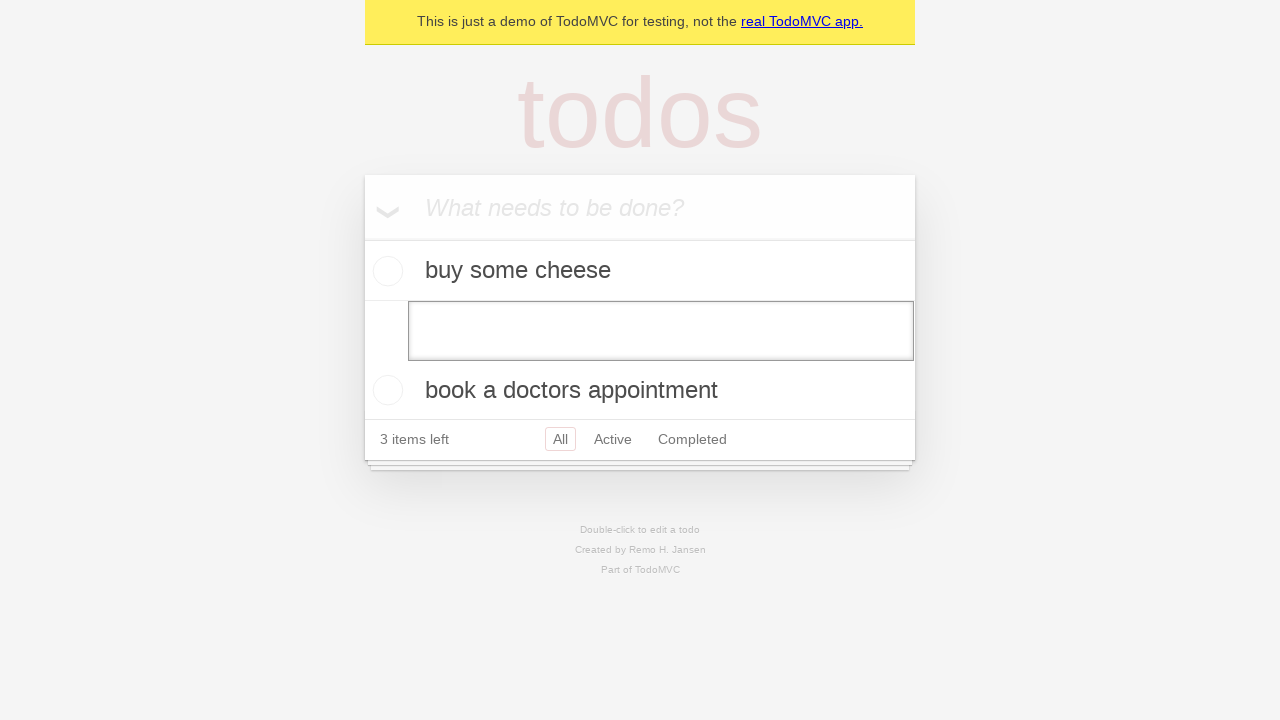

Pressed Enter to save empty text, removing the todo item on internal:testid=[data-testid="todo-item"s] >> nth=1 >> internal:role=textbox[nam
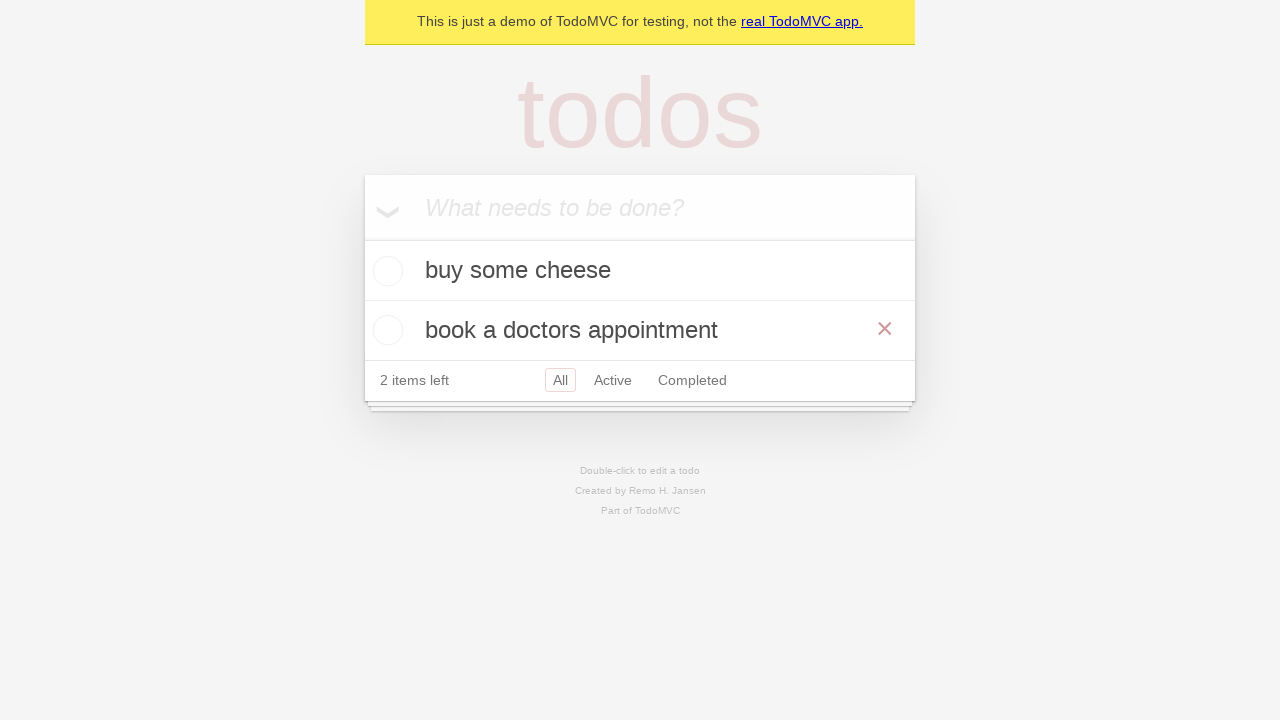

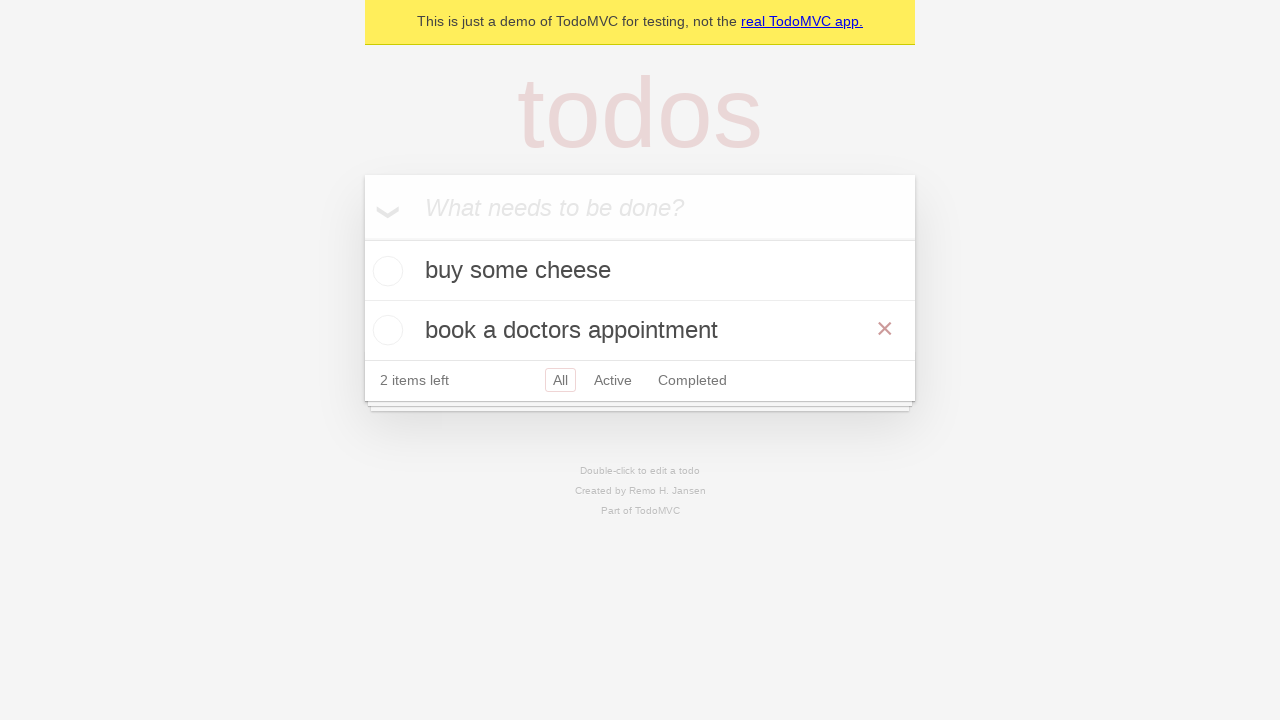